Tests selecting an option from a dropdown menu using the built-in select functionality

Starting URL: https://the-internet.herokuapp.com/dropdown

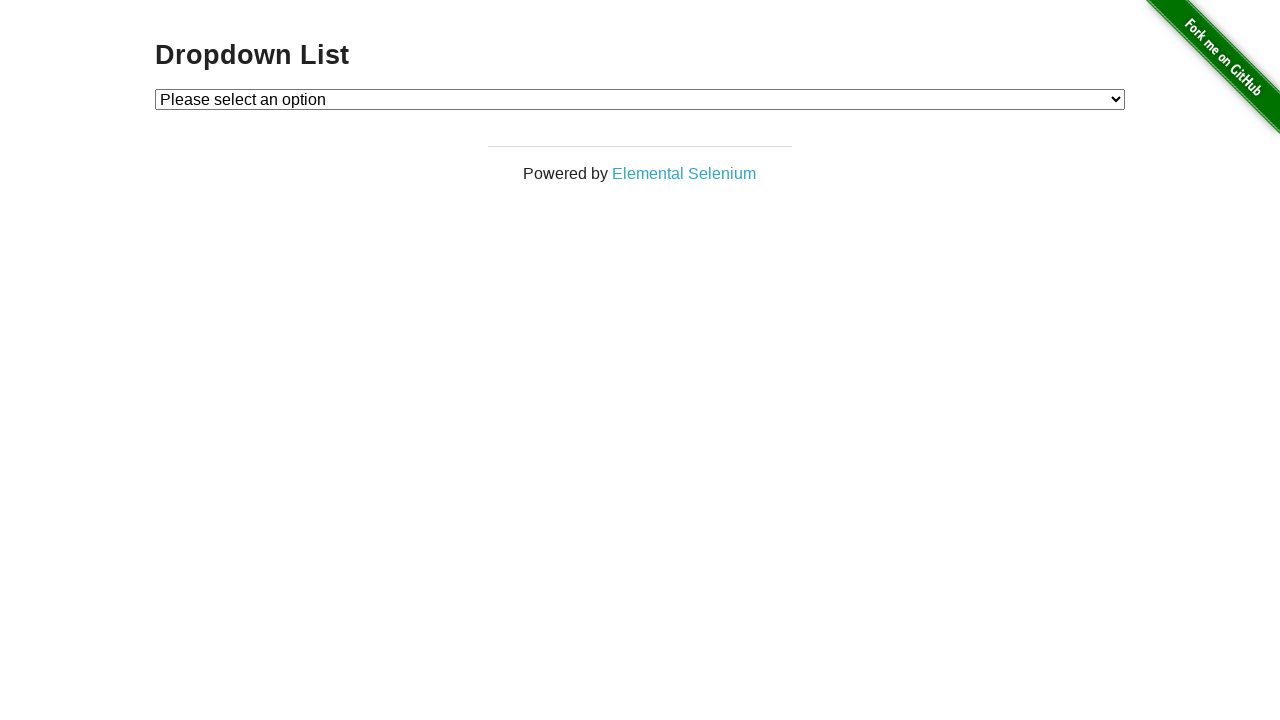

Selected 'Option 1' from dropdown menu using label on #dropdown
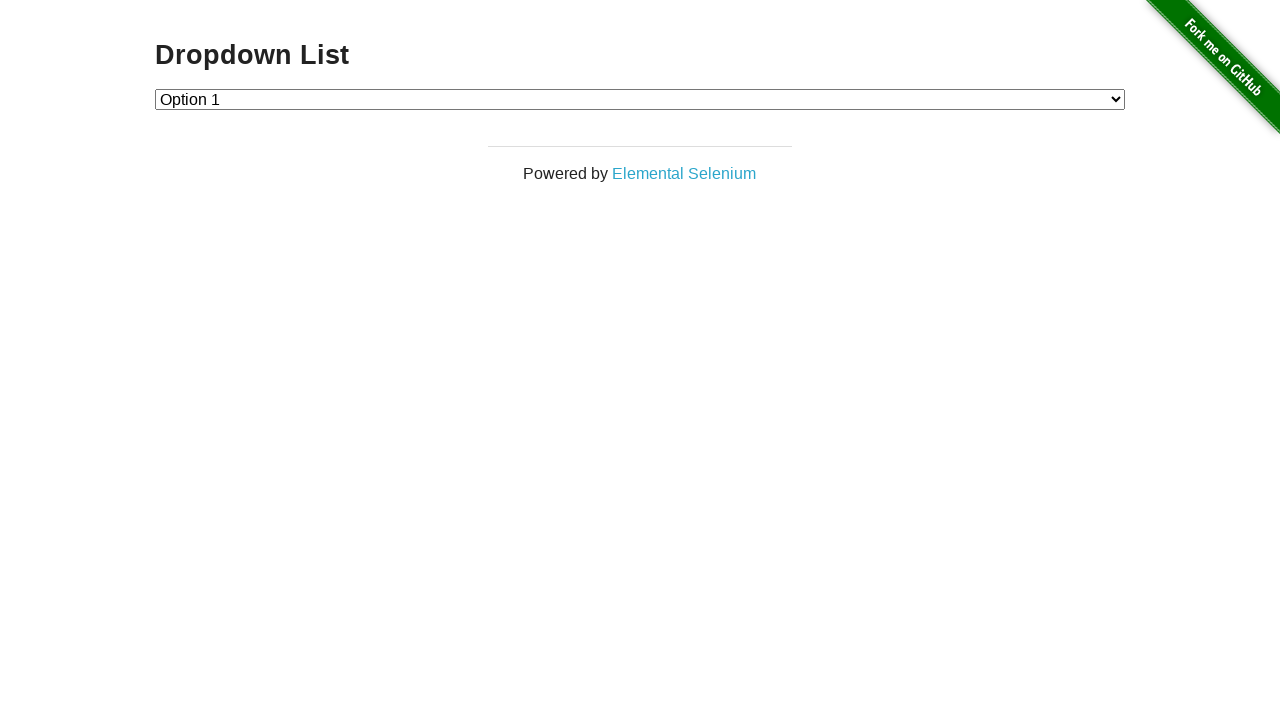

Retrieved selected option text from dropdown
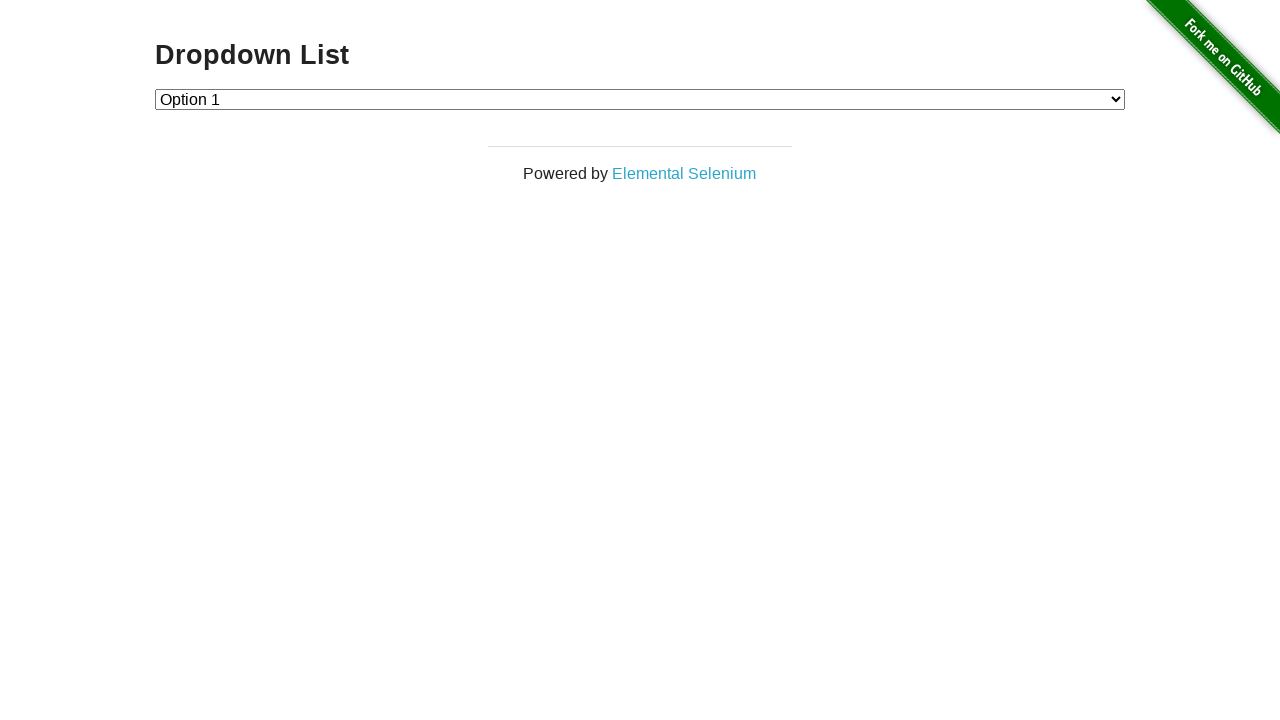

Verified that 'Option 1' is selected in the dropdown
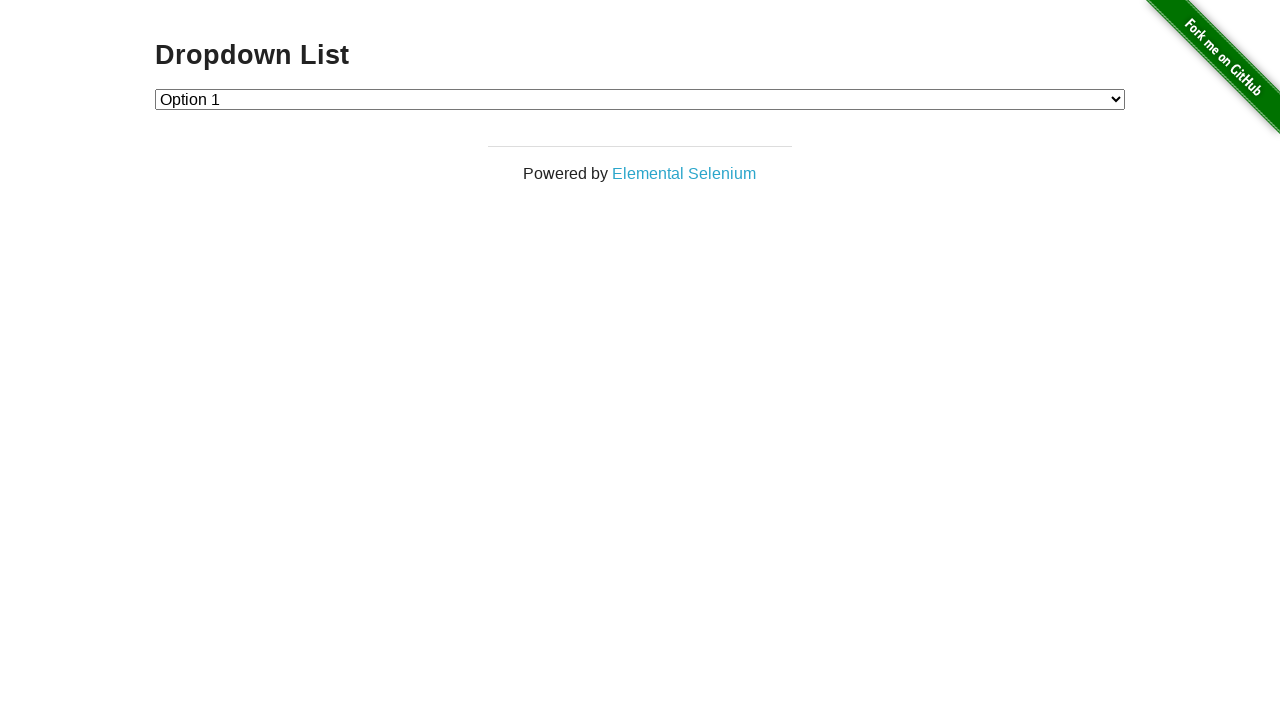

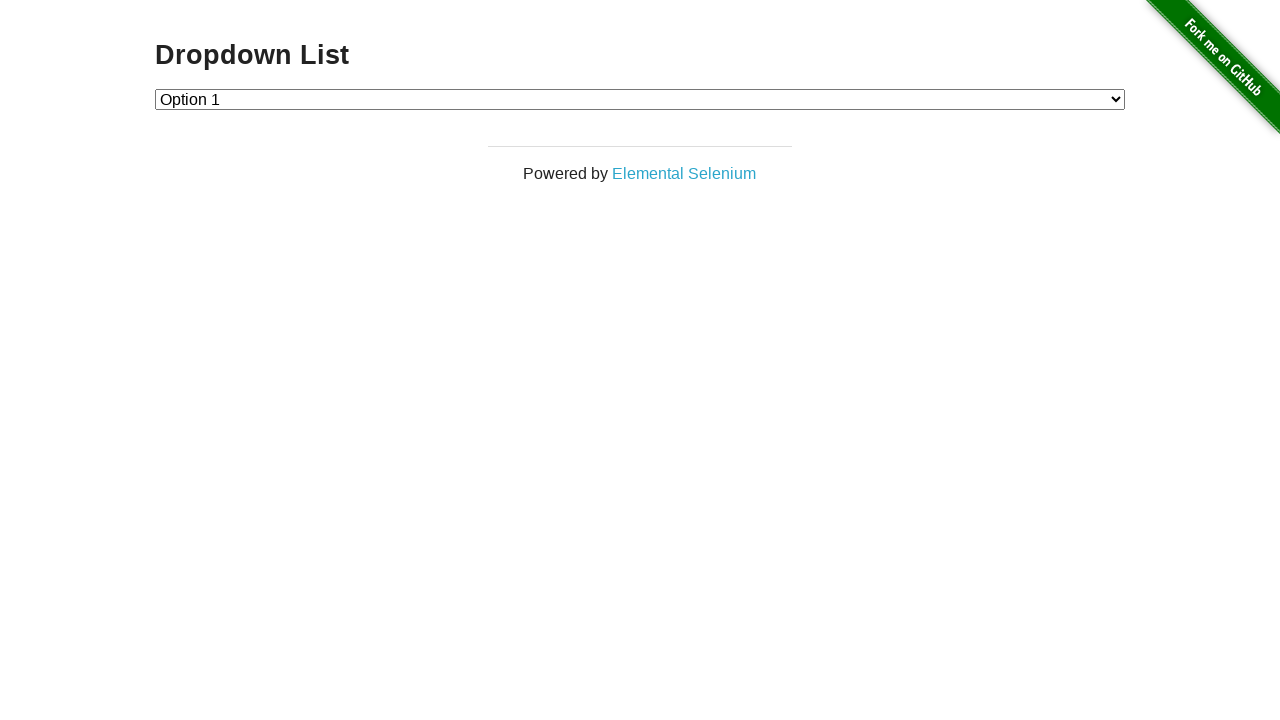